Tests adding a valid contact by filling in name, email, and phone fields, submitting the form, and verifying a success message appears and fields are cleared.

Starting URL: https://projeto2-seven-sandy.vercel.app/index.html

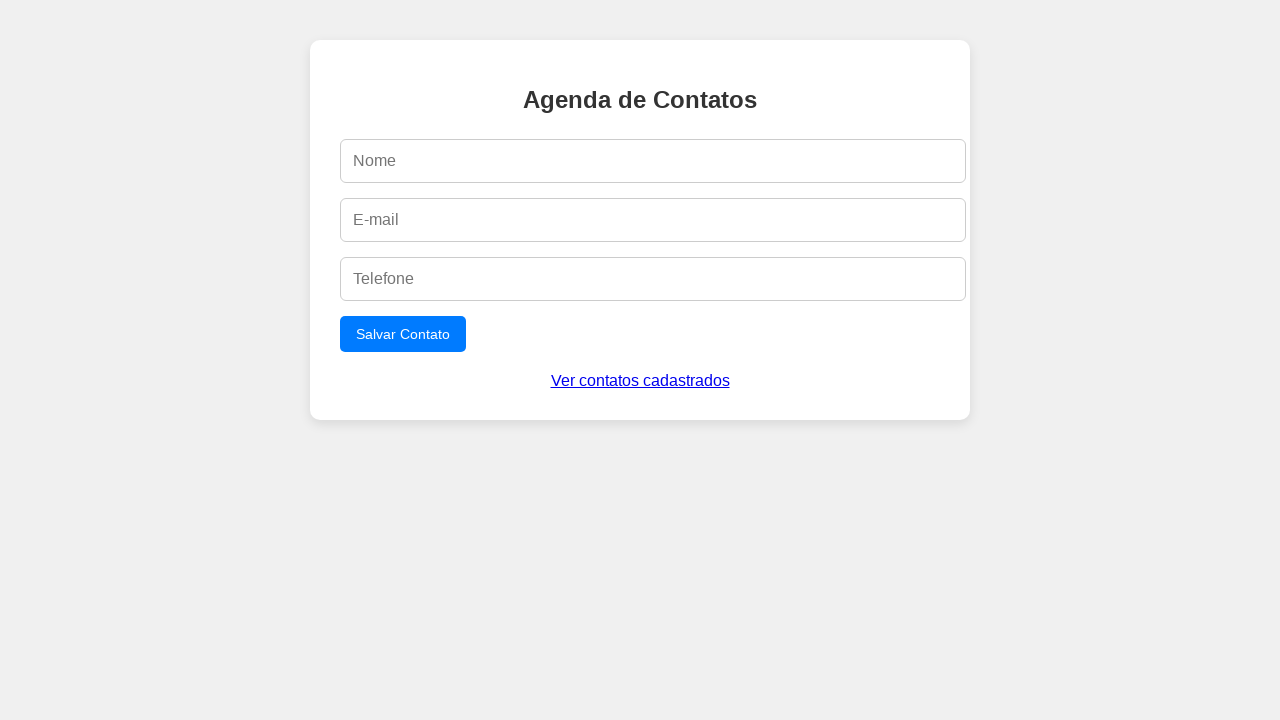

Filled name field with 'Carlos Mendes' on #name
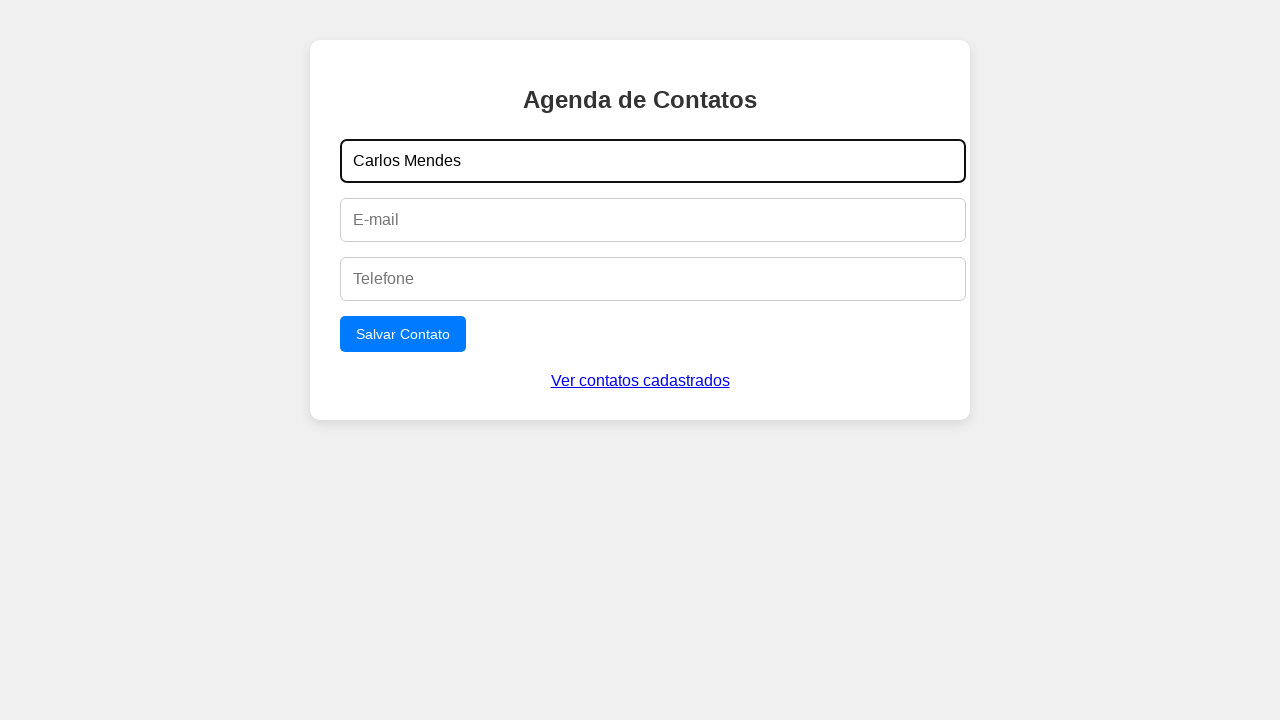

Filled email field with 'carlos.mendes@example.com' on #email
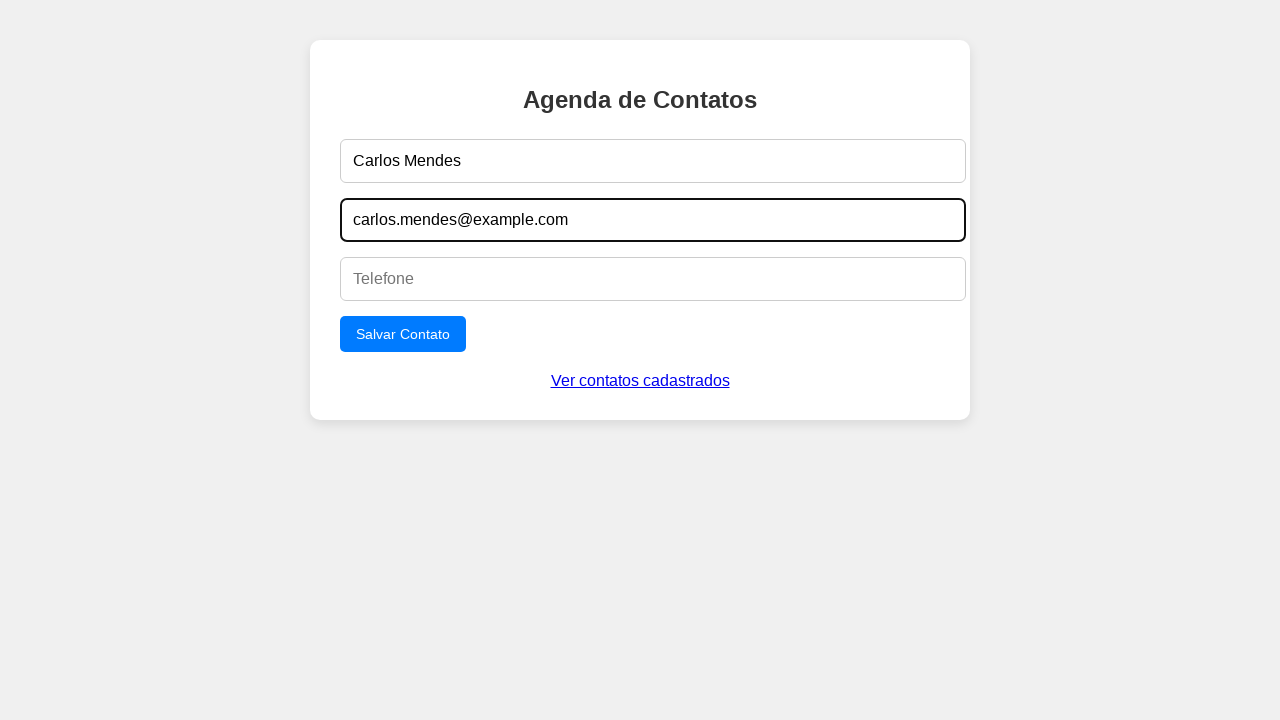

Filled phone field with '11998765432' on #phone
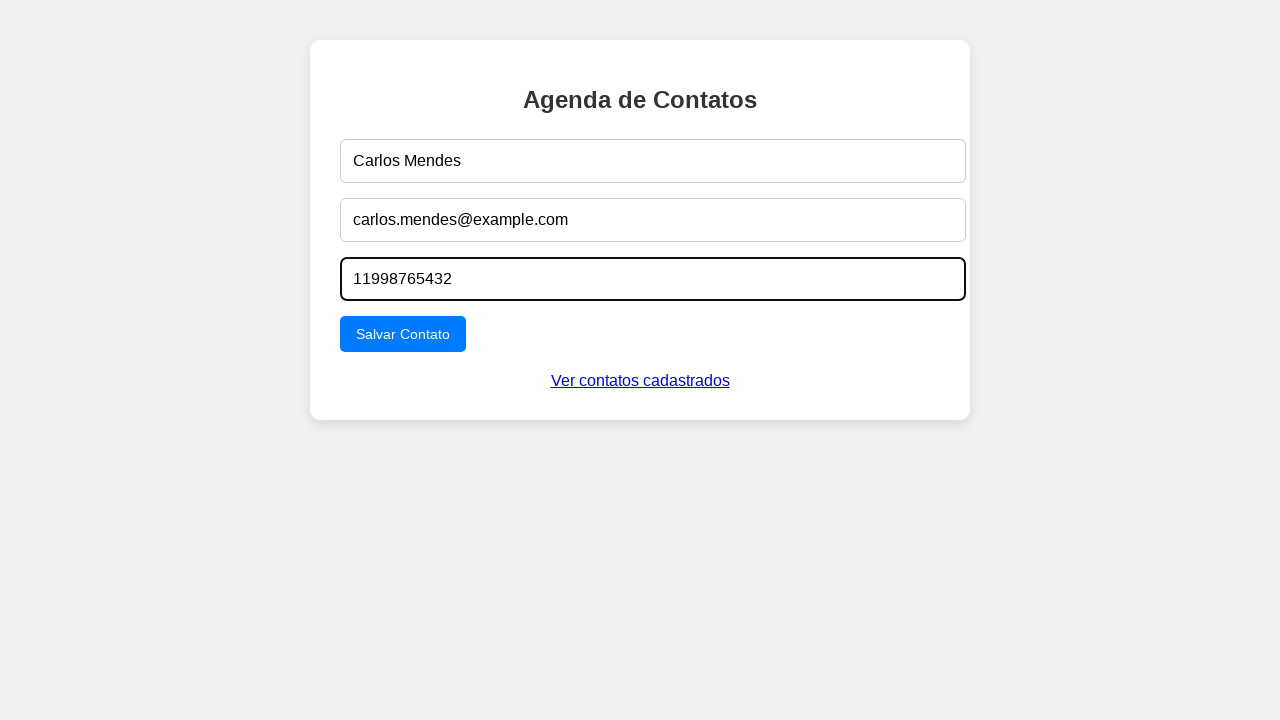

Clicked form submit button at (403, 334) on form button[type=submit]
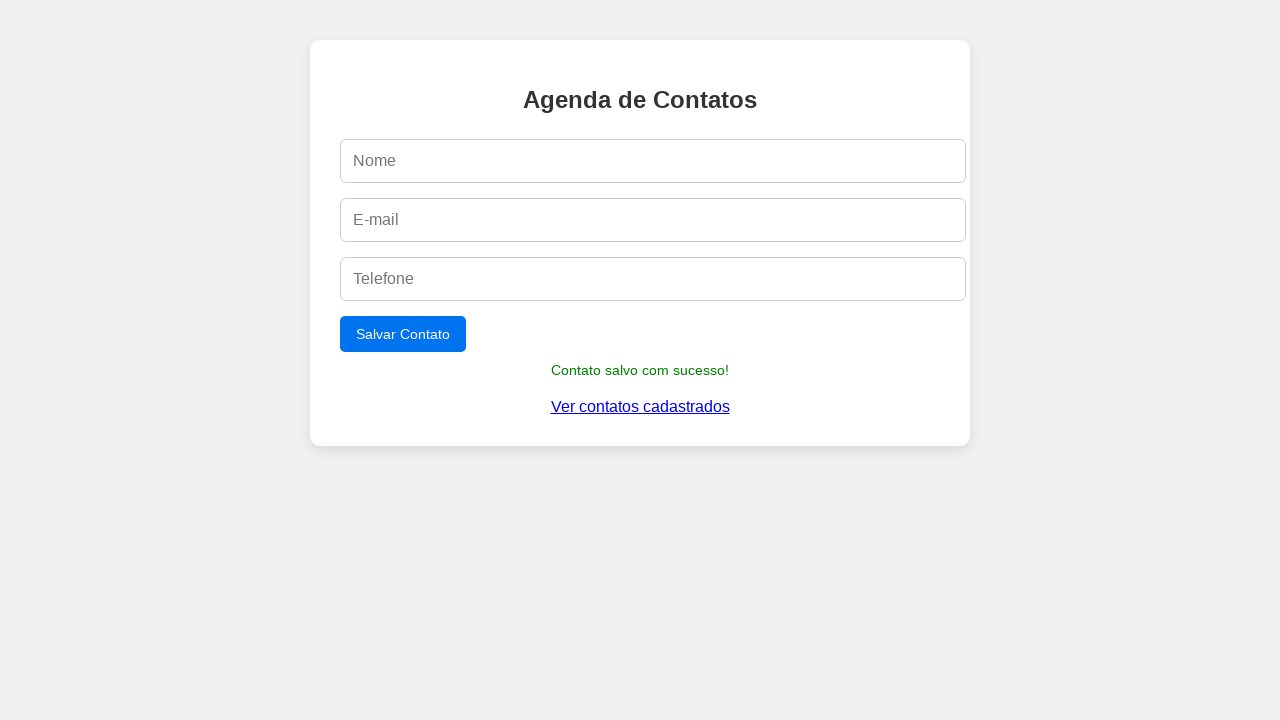

Success message appeared: 'Contato salvo com sucesso!'
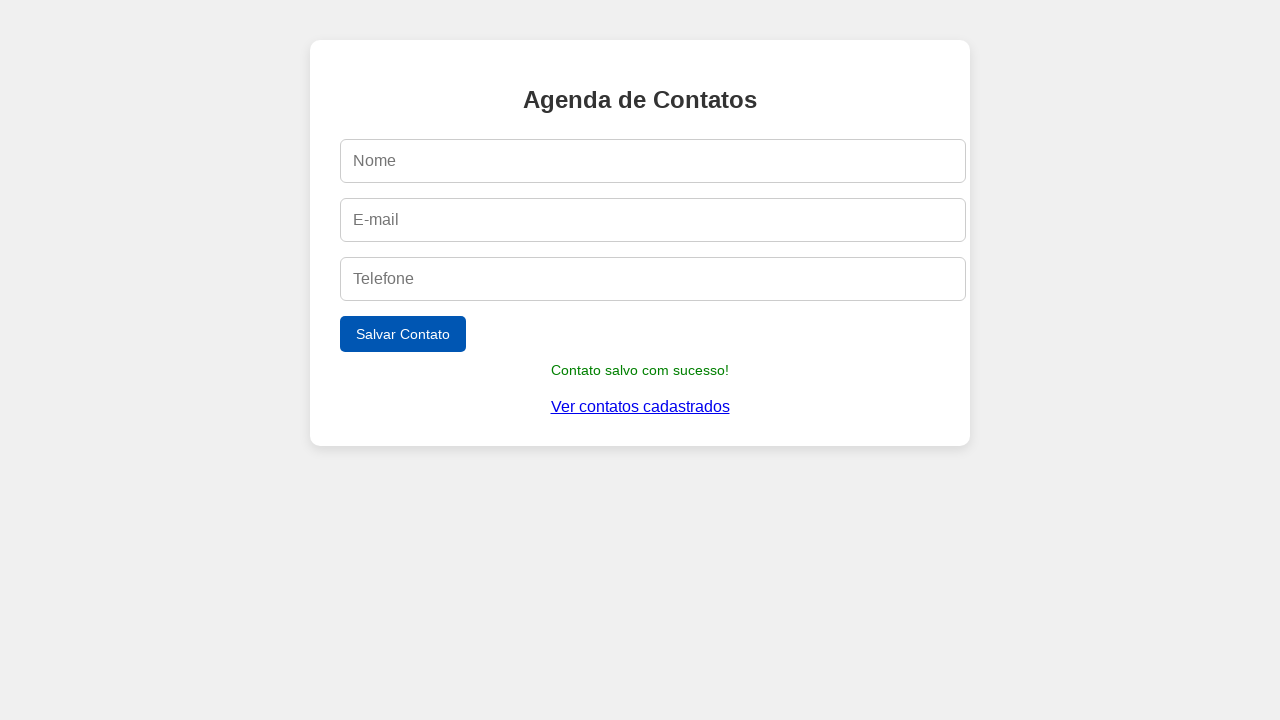

Verified name field was cleared
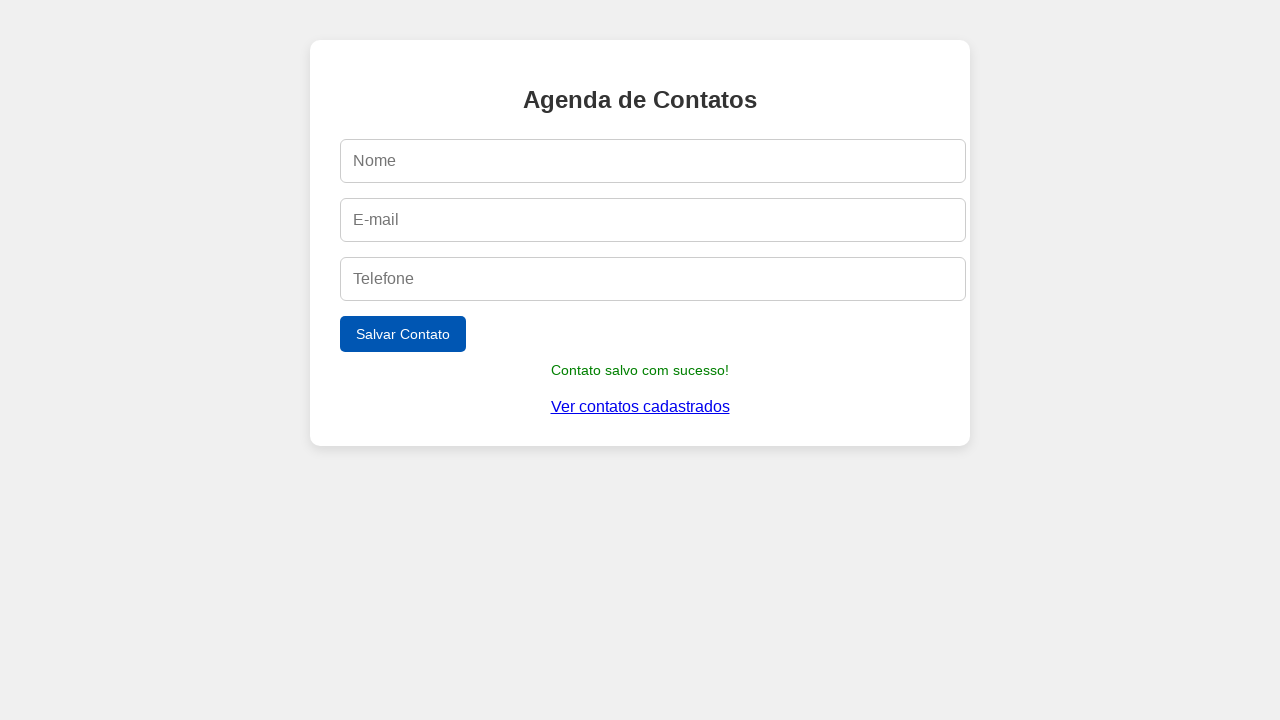

Verified email field was cleared
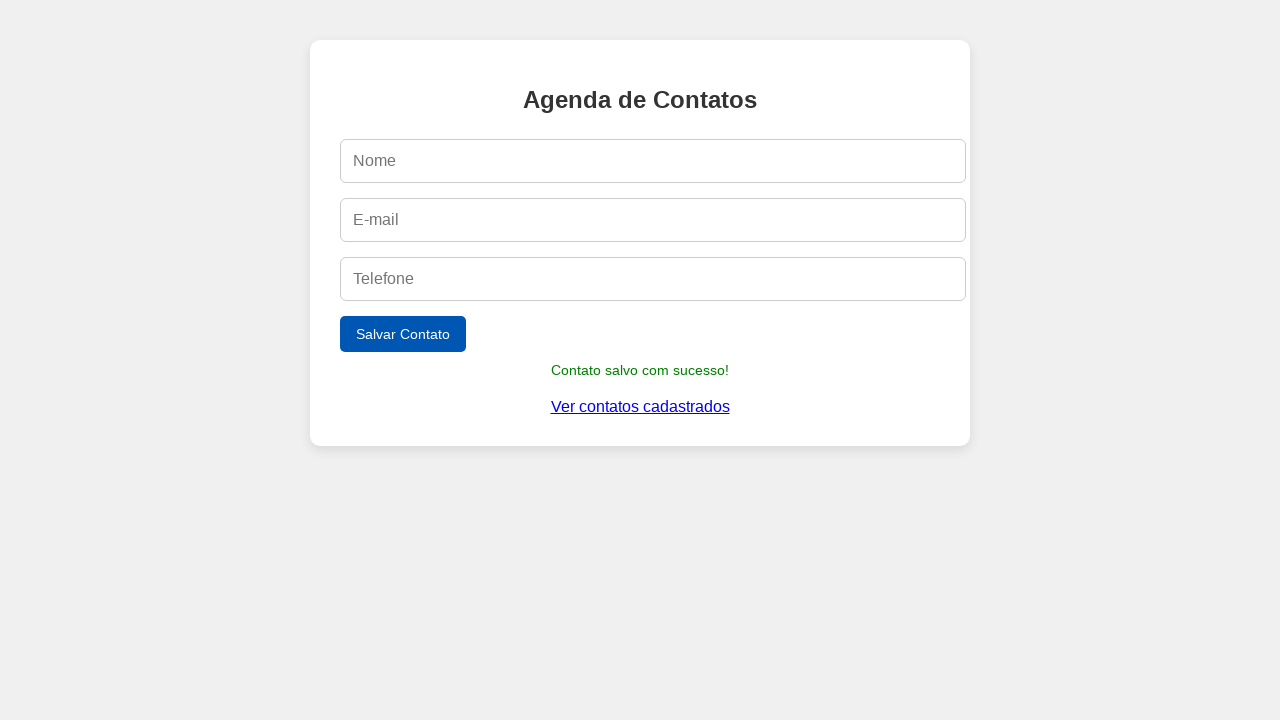

Verified phone field was cleared
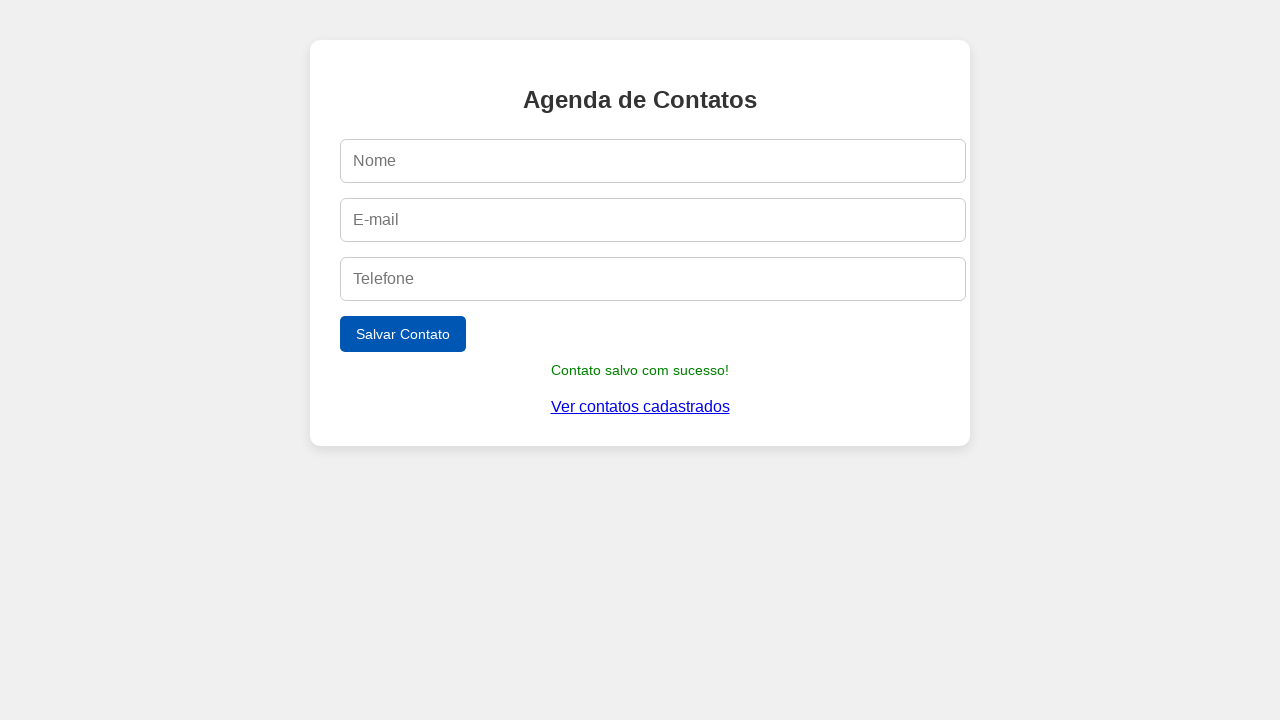

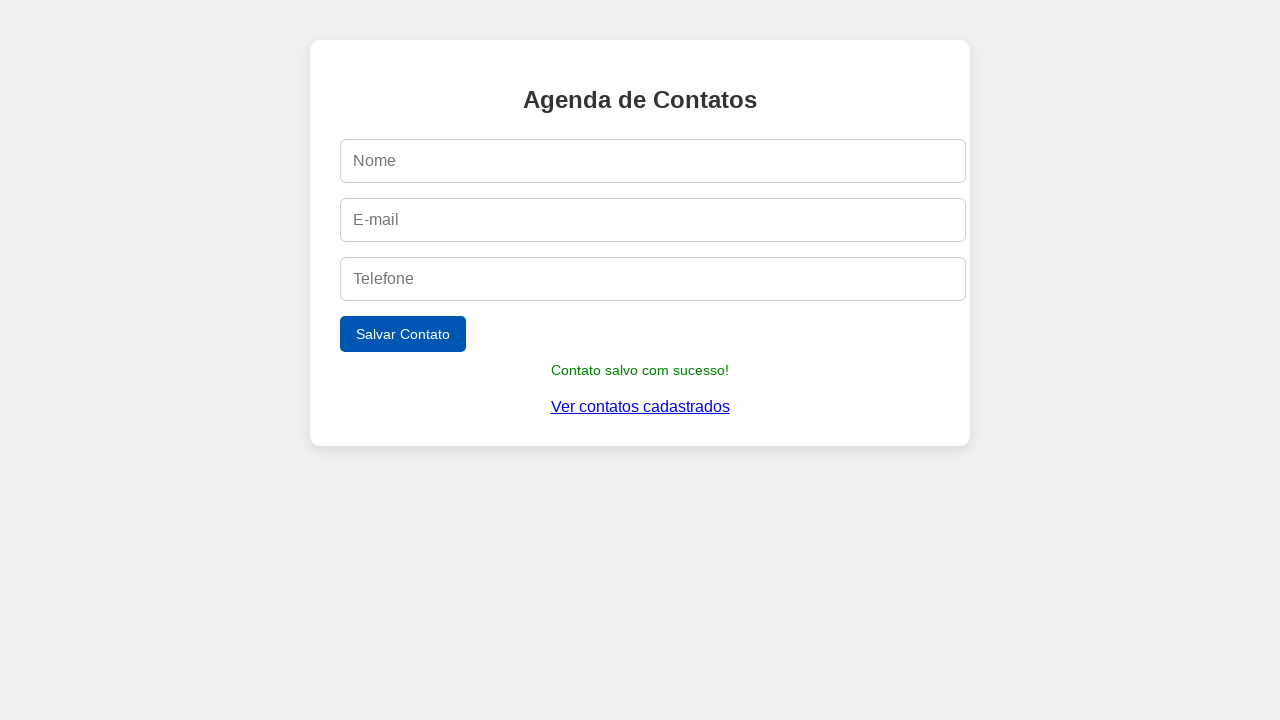